Tests input focus by clicking on a number input and verifying it becomes focused

Starting URL: https://the-internet.herokuapp.com/inputs

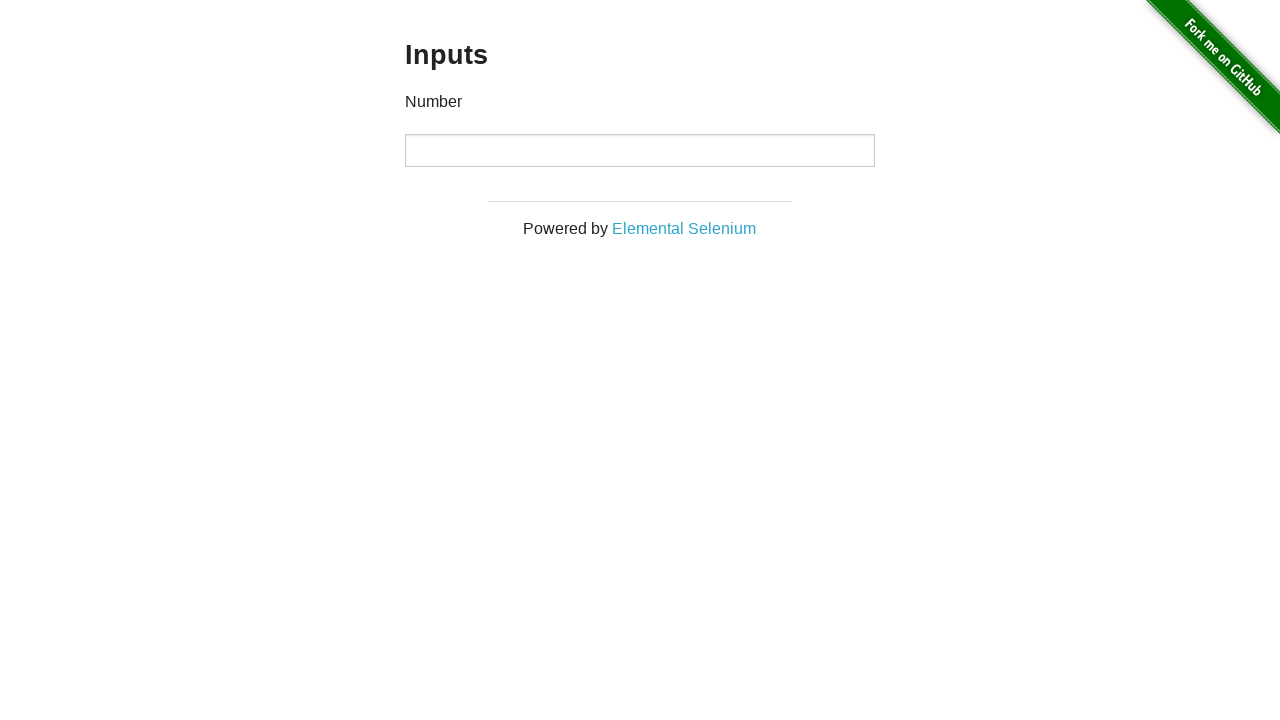

Located number input element
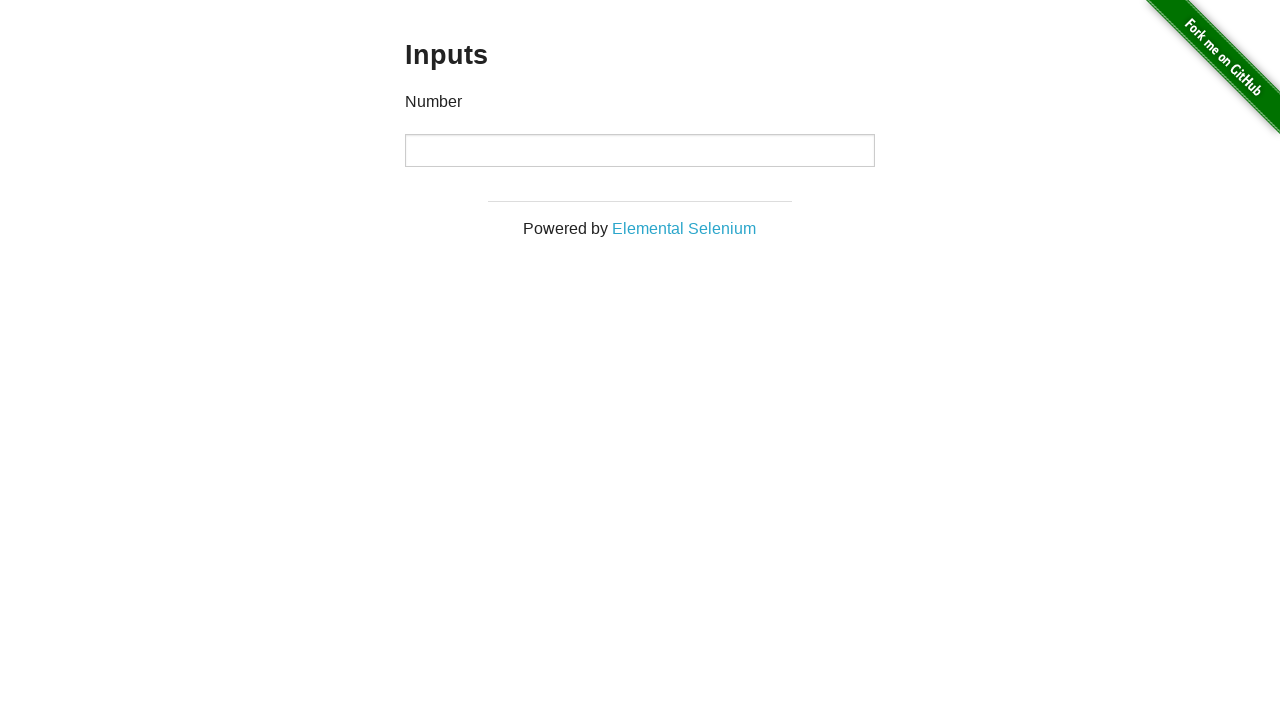

Clicked on number input to focus it at (640, 150) on input[type="number"]
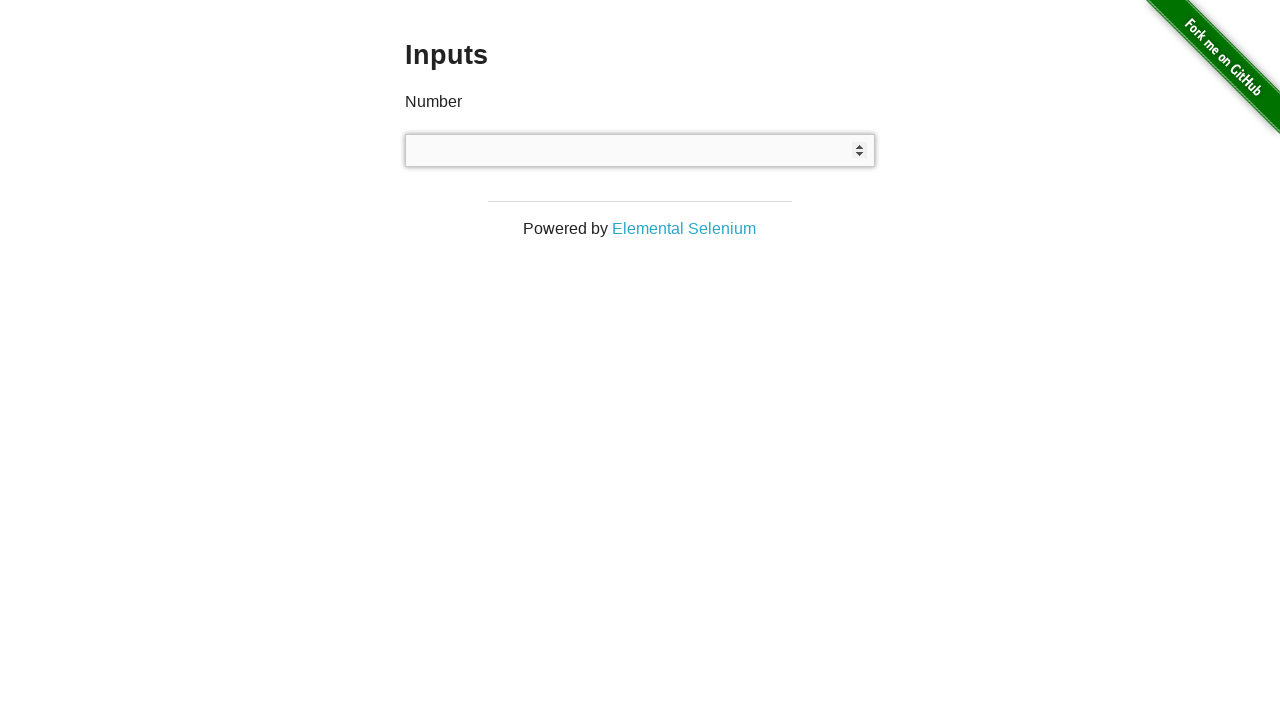

Verified number input is focused (active element)
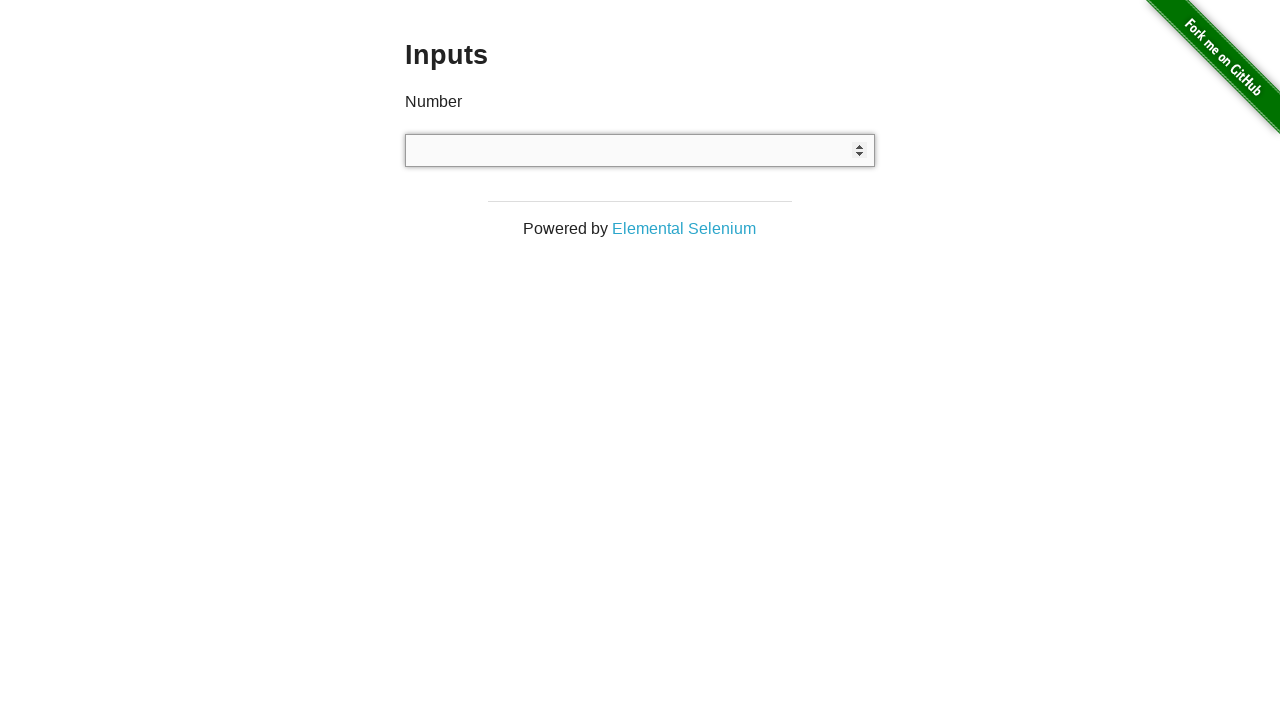

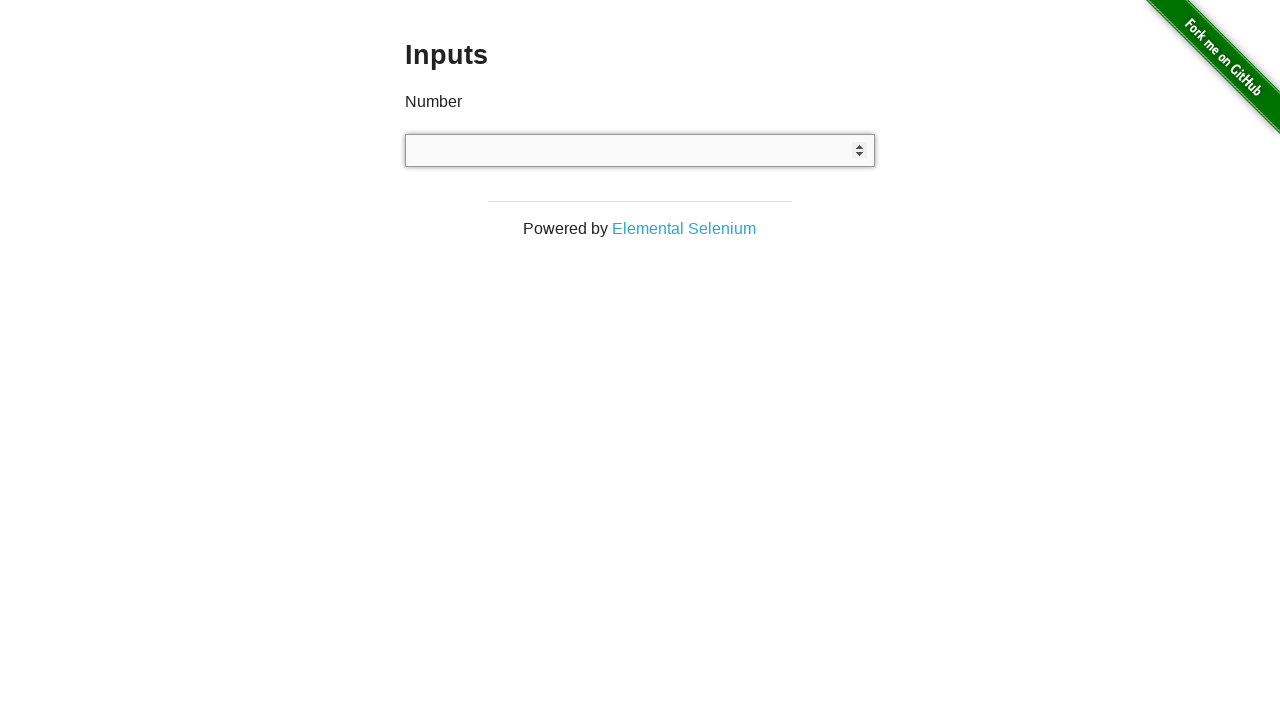